Tests navigation to the projects section by clicking a projects button in the navigation bar

Starting URL: https://mrjohn5on.github.io

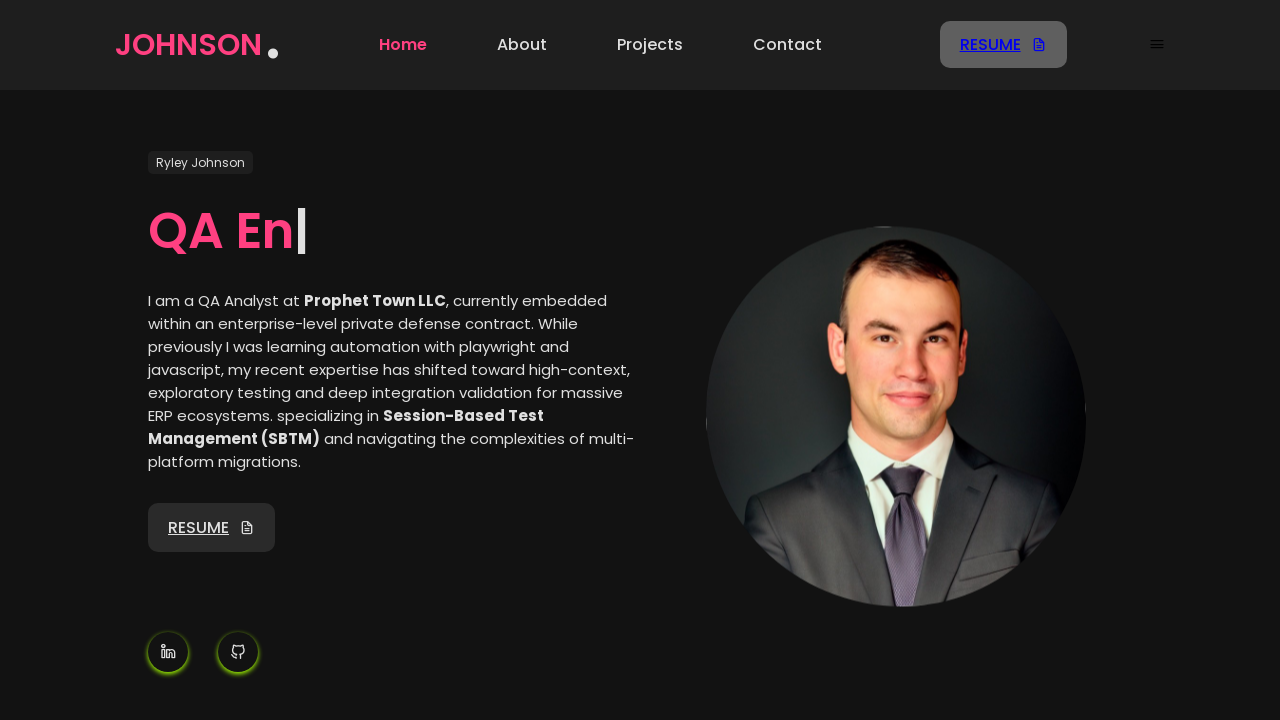

Clicked projects button in navigation bar at (650, 45) on a[href='#projects'], nav >> text=Projects
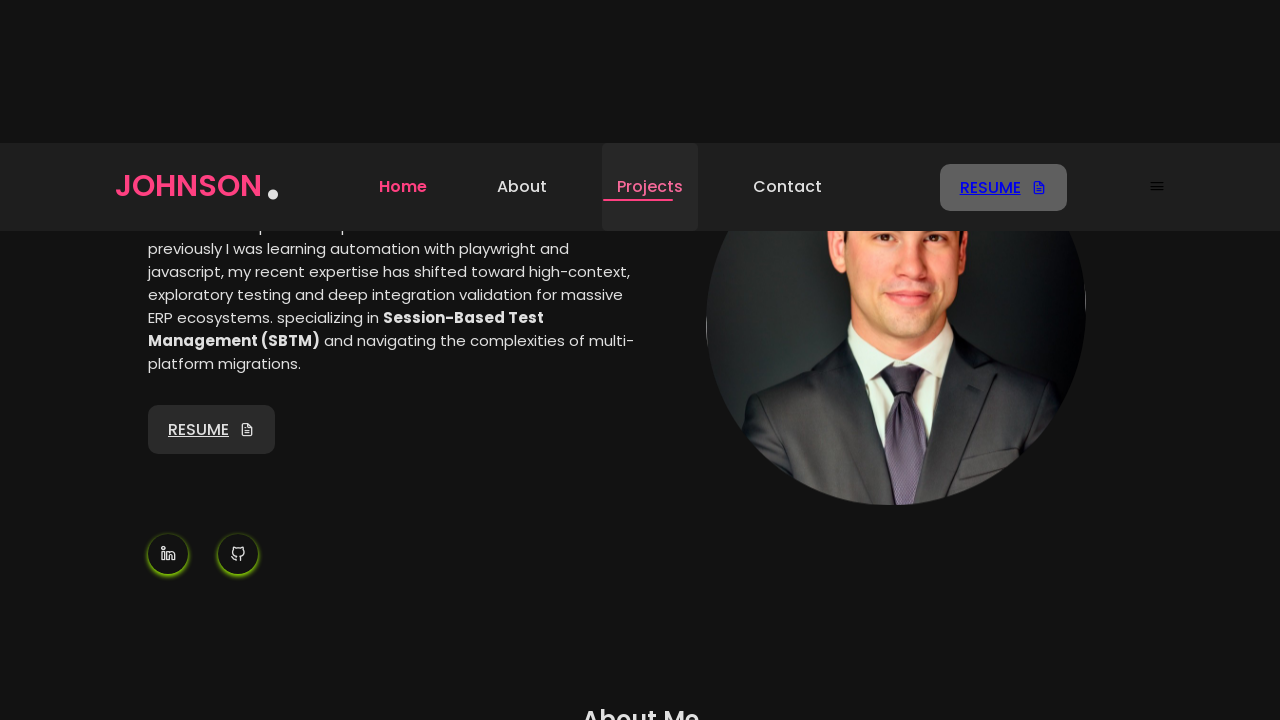

Navigation to projects section completed - URL updated to #projects
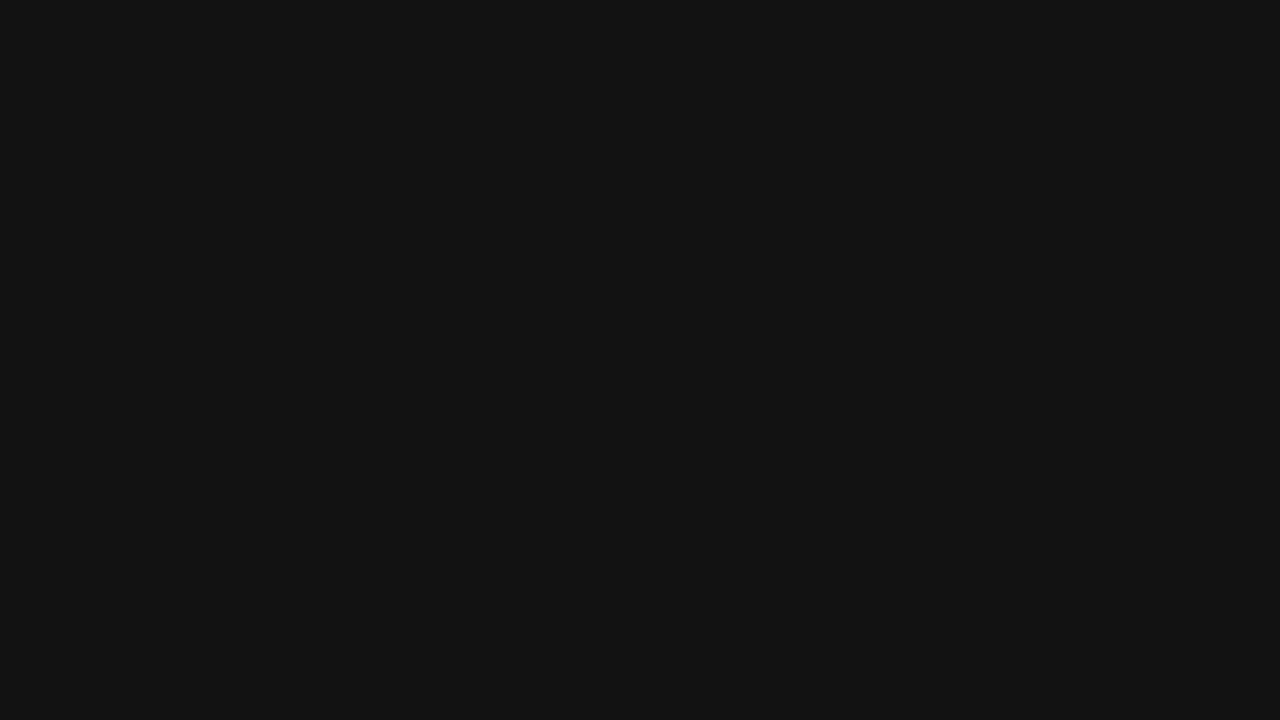

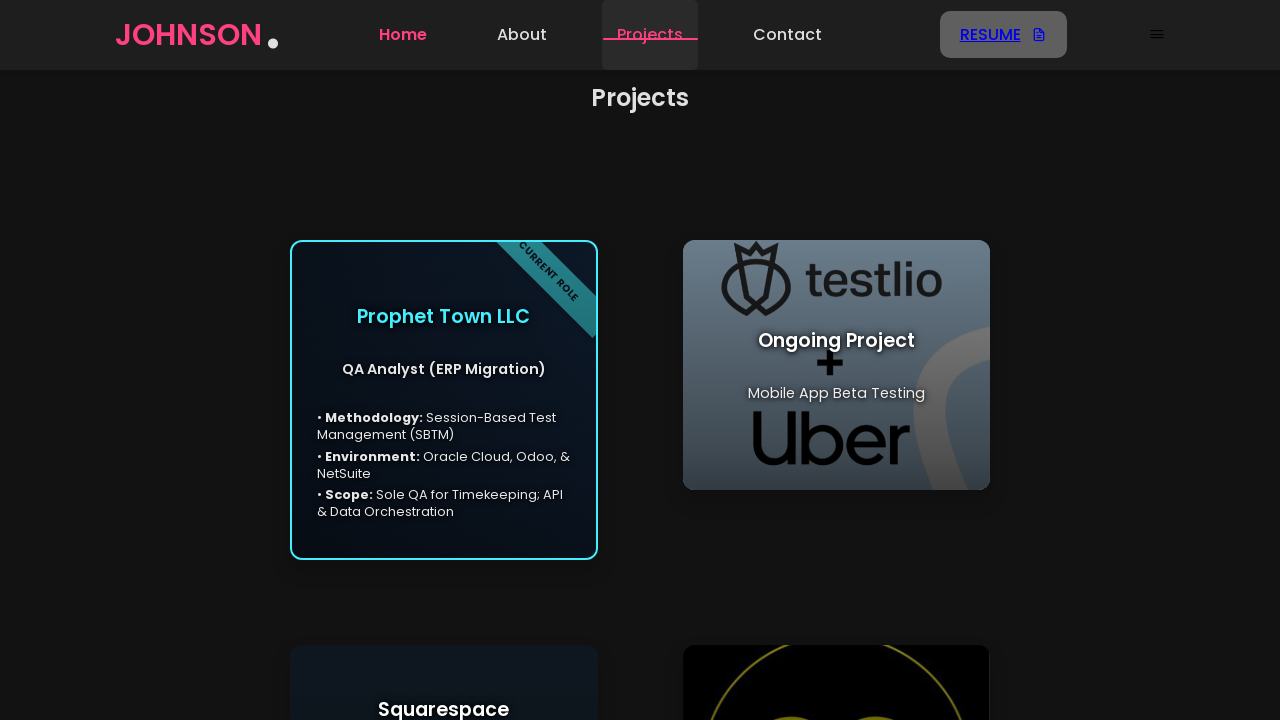